Navigates through the University of Almería website to find the "Modelado y Diseño del Software 2" course in the Computer Engineering degree program.

Starting URL: https://www.ual.es/

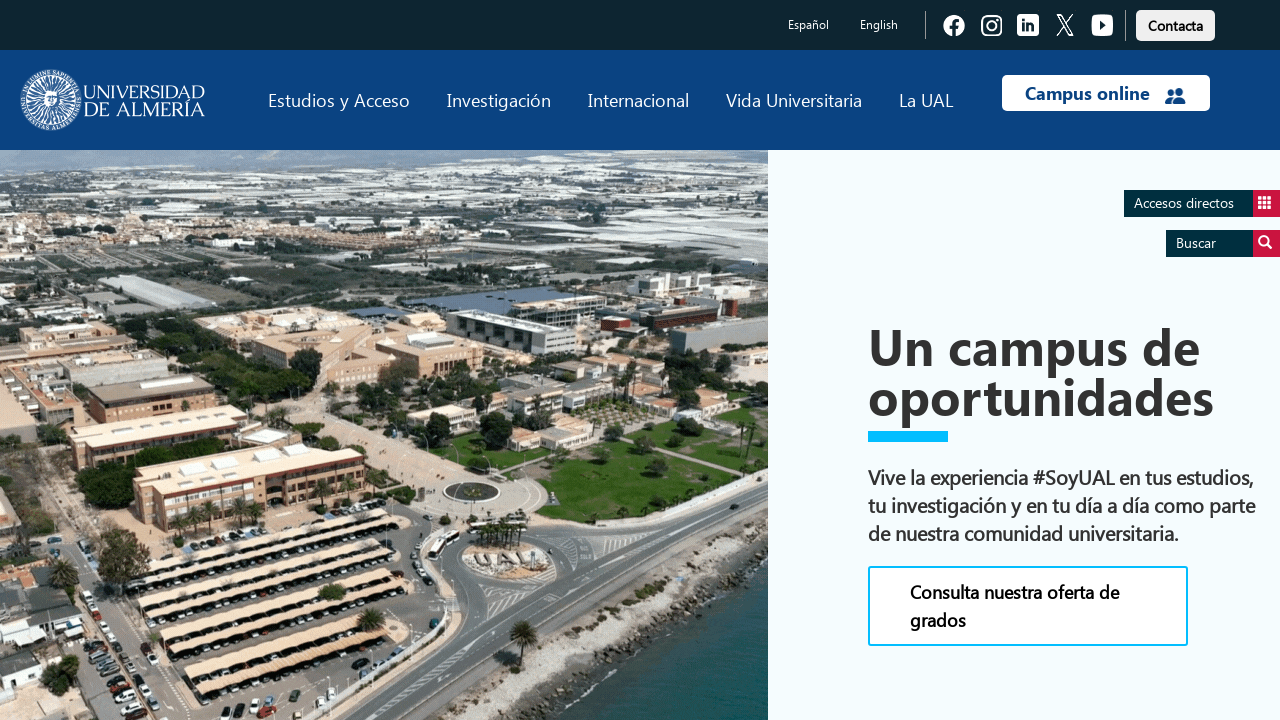

Clicked on 'Estudios' link at (339, 100) on text=Estudios
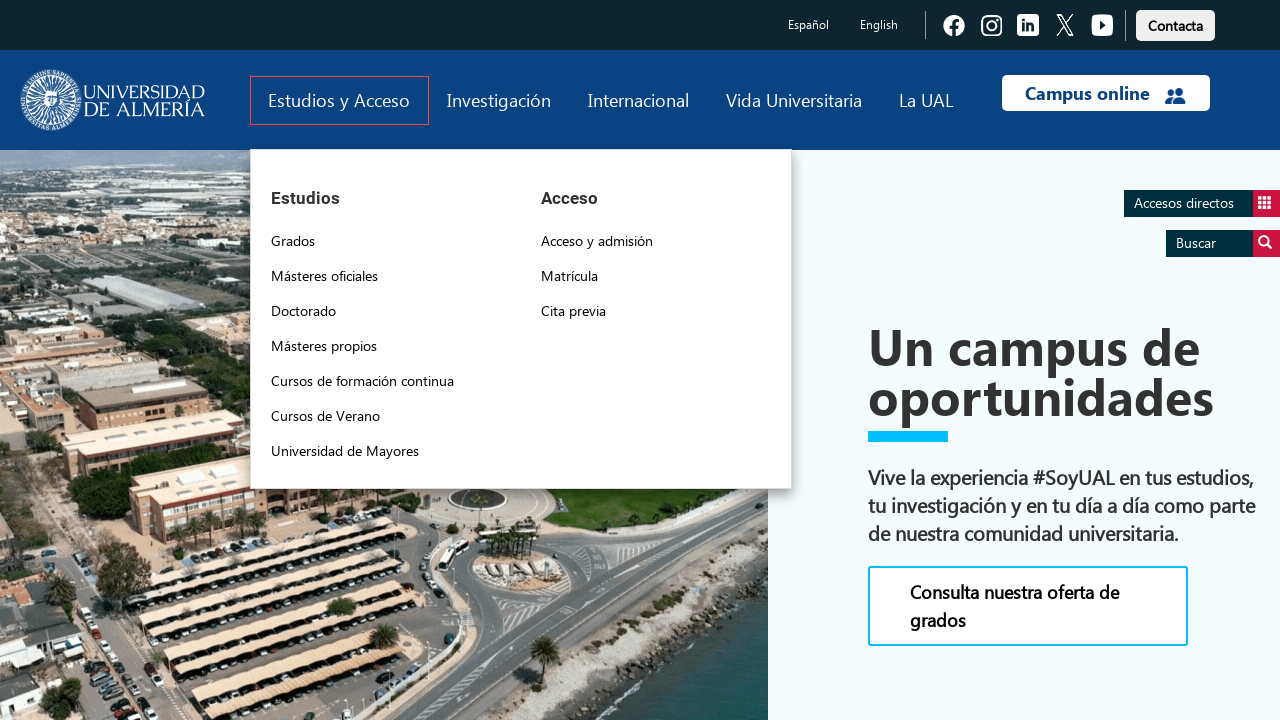

Clicked on 'Grados' link at (293, 241) on text=Grados
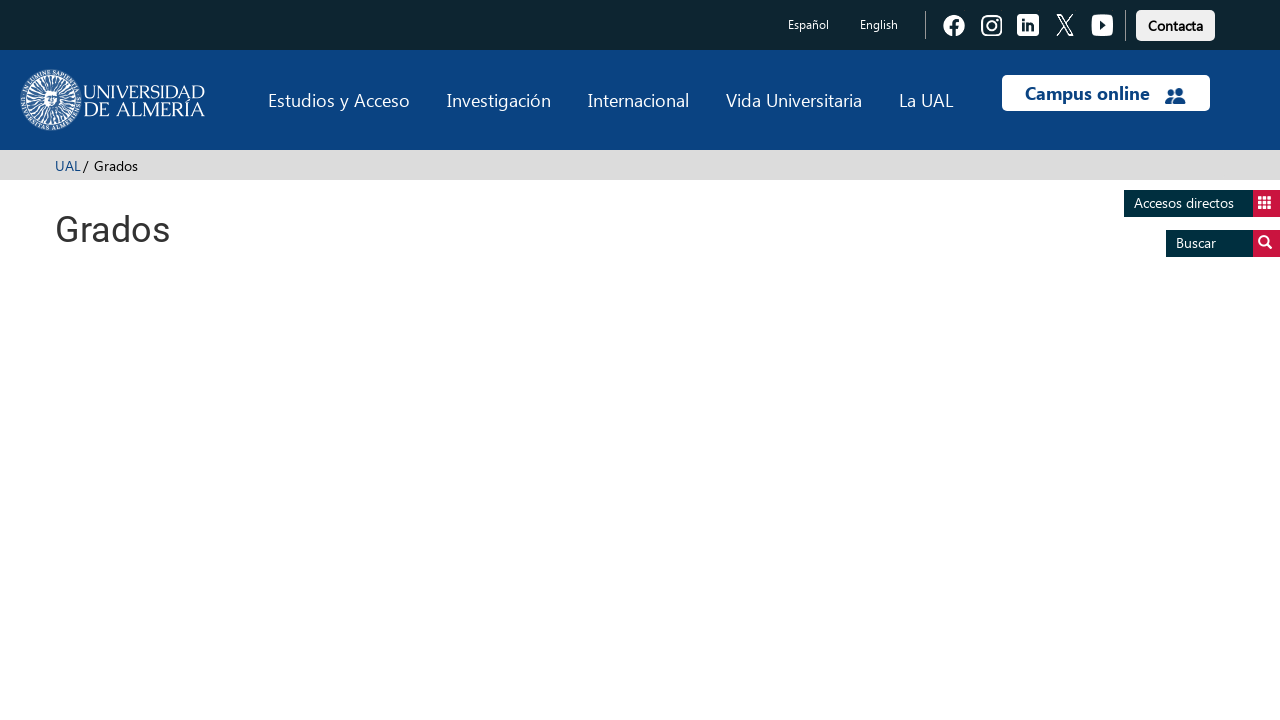

Computer Engineering degree option loaded
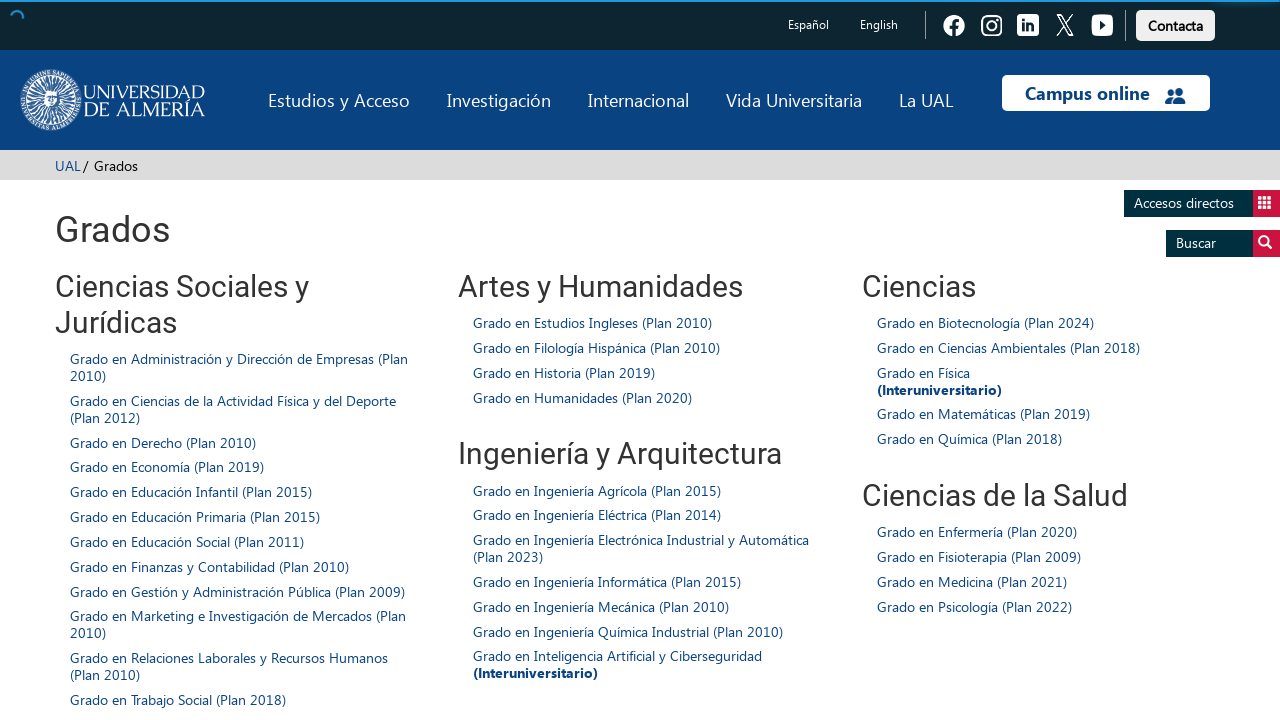

Clicked on 'Grado en Ingeniería Informática (Plan 2015)' degree program at (607, 581) on xpath=//span[contains(.,'Grado en Ingeniería Informática (Plan 2015)')]
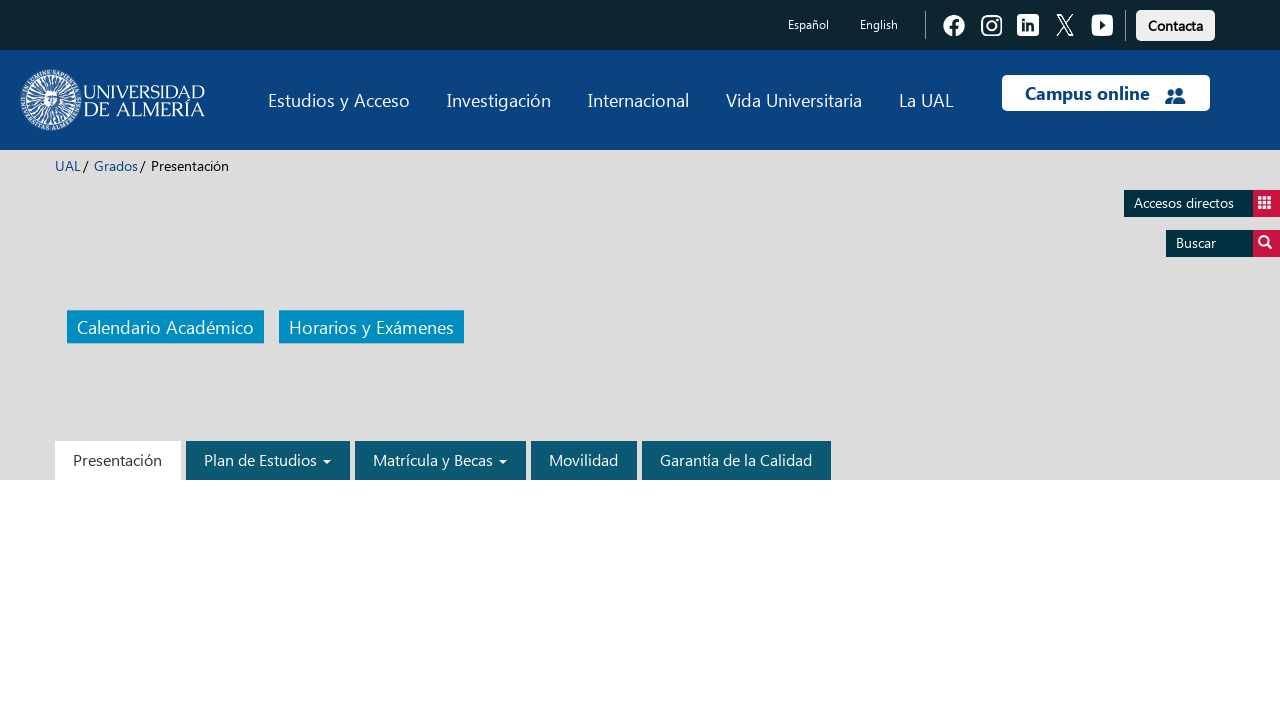

Clicked on 'Plan de Estudios' link at (268, 460) on text=Plan de Estudios
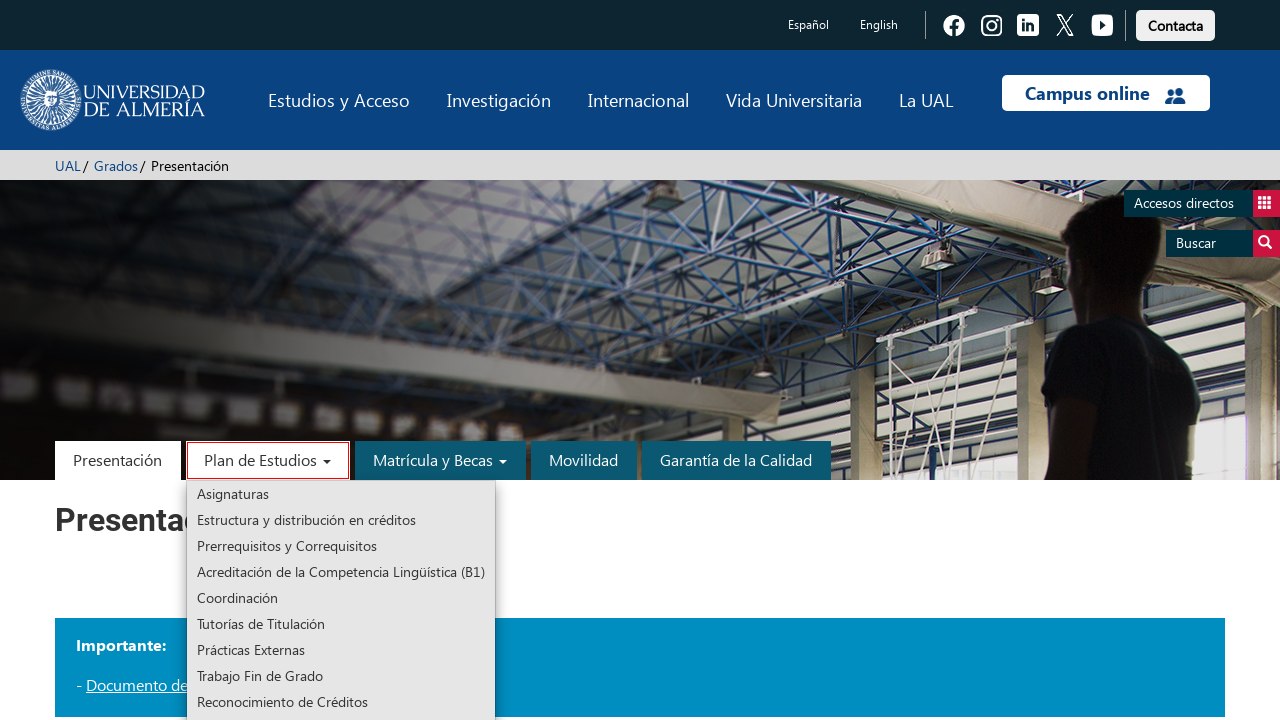

Clicked on 'Asignaturas' link at (341, 494) on text=Asignaturas
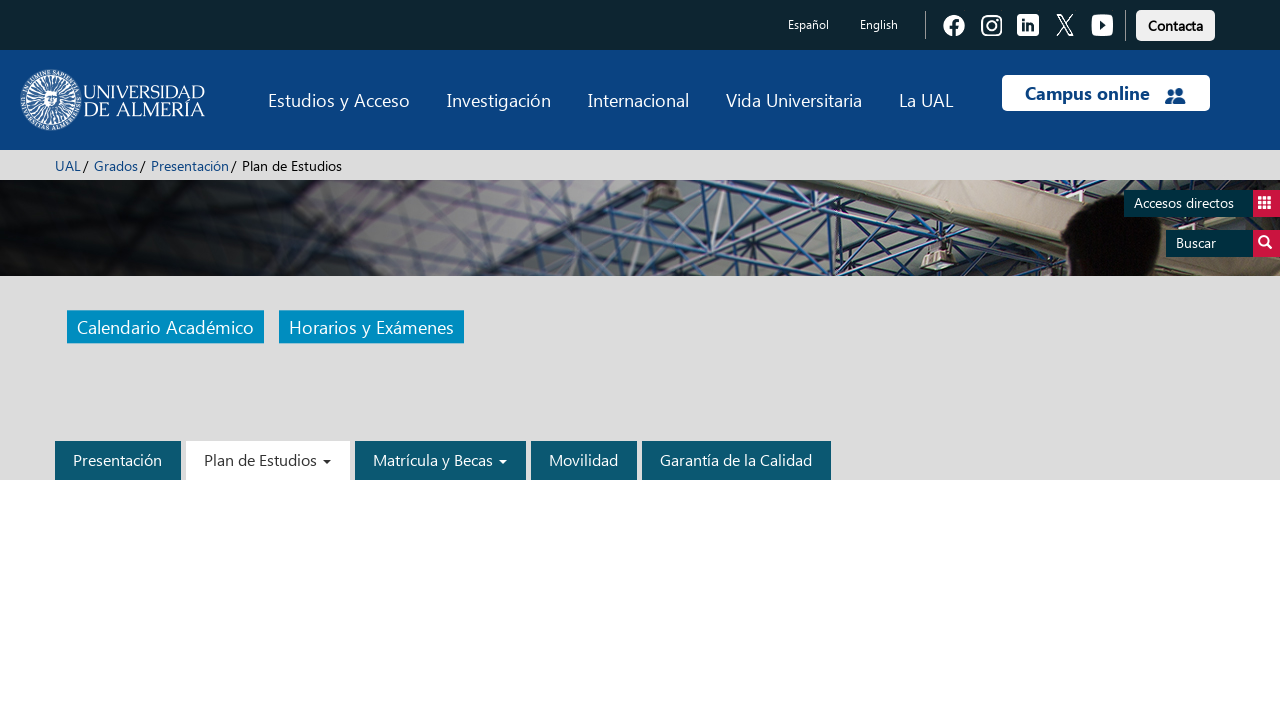

Located 'Modelado y Diseño del Software 2' course in the curriculum
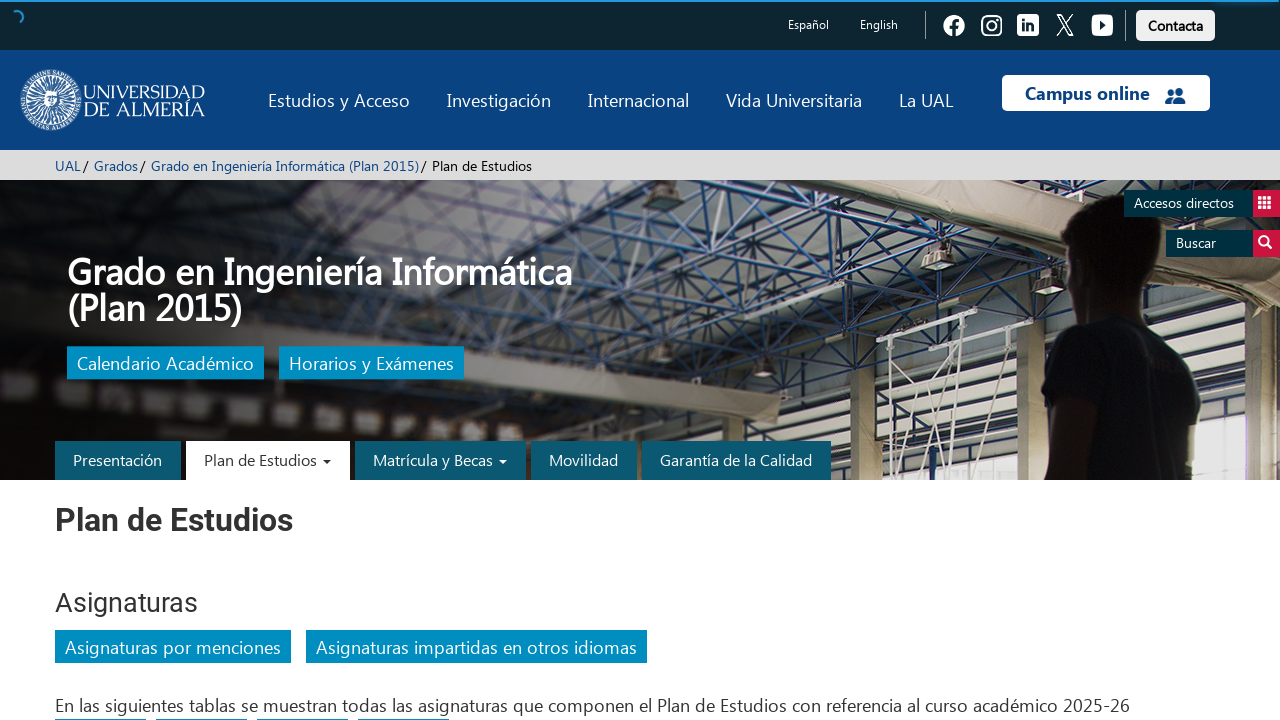

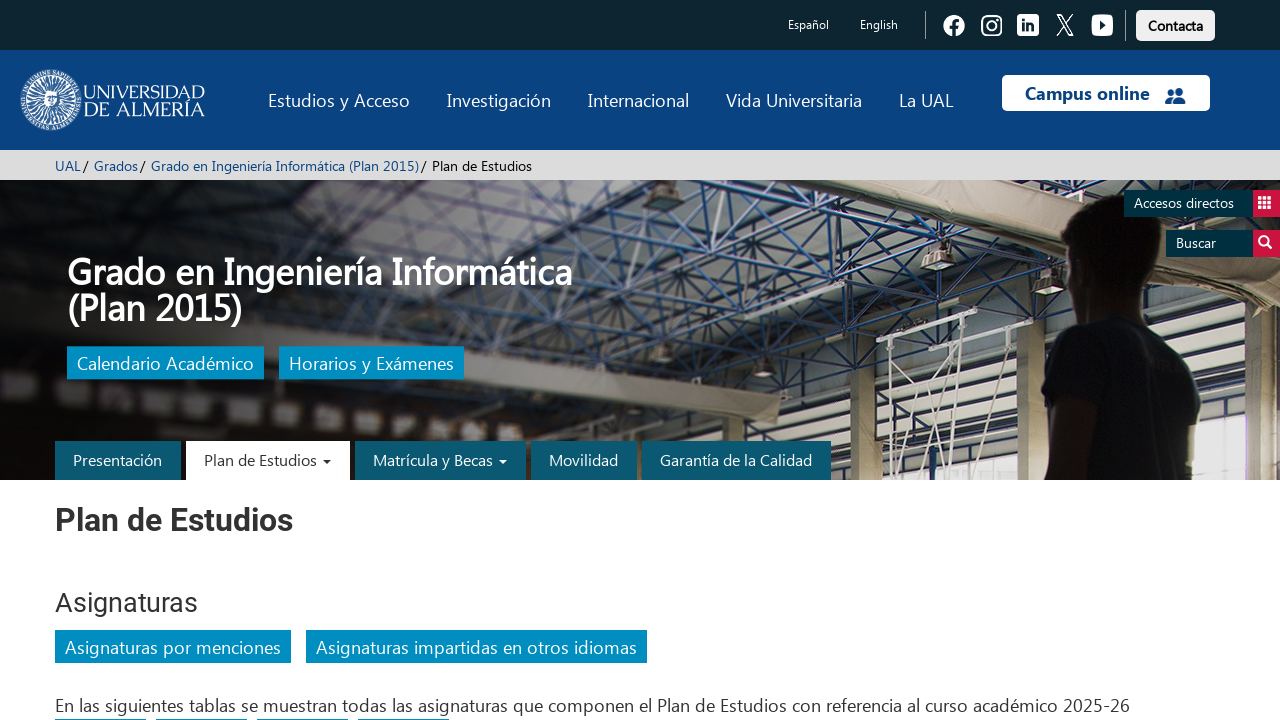